Verifies that the first article with expected name "Android Quick Start Guide" is displayed on the shop page

Starting URL: http://practice.automationtesting.in

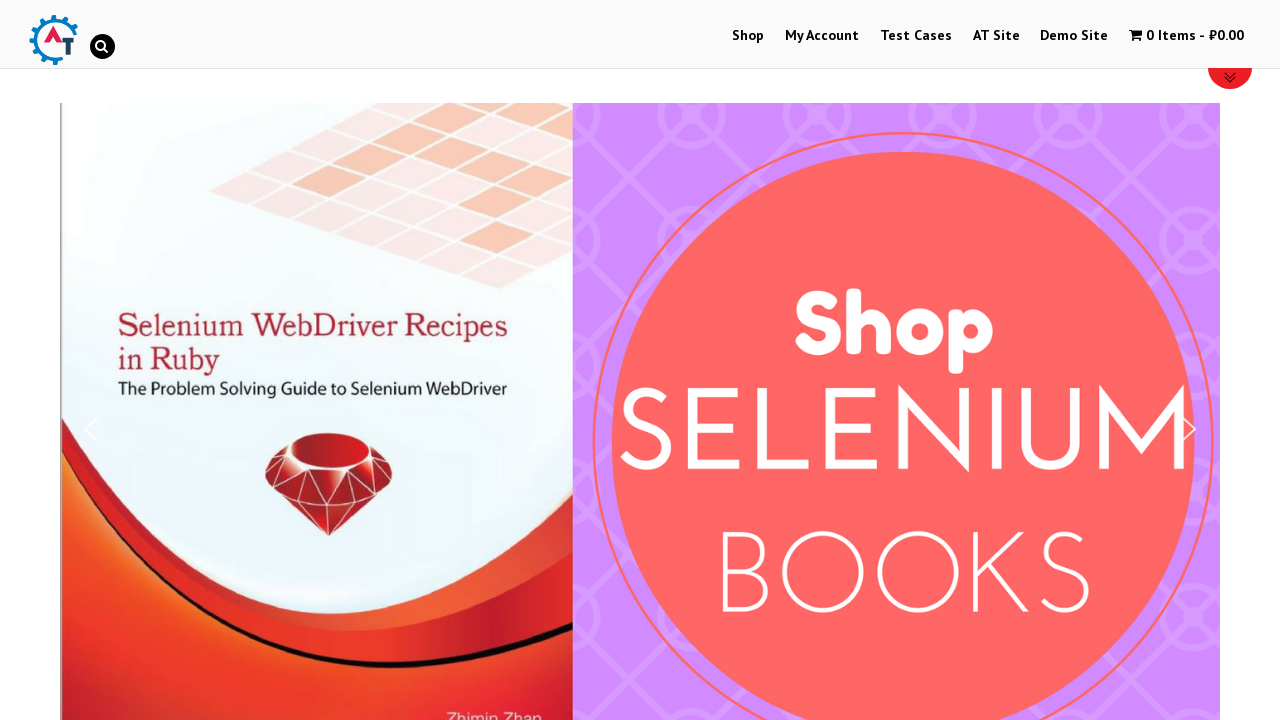

Clicked Shop link to navigate to shop page at (748, 36) on a:has-text('Shop')
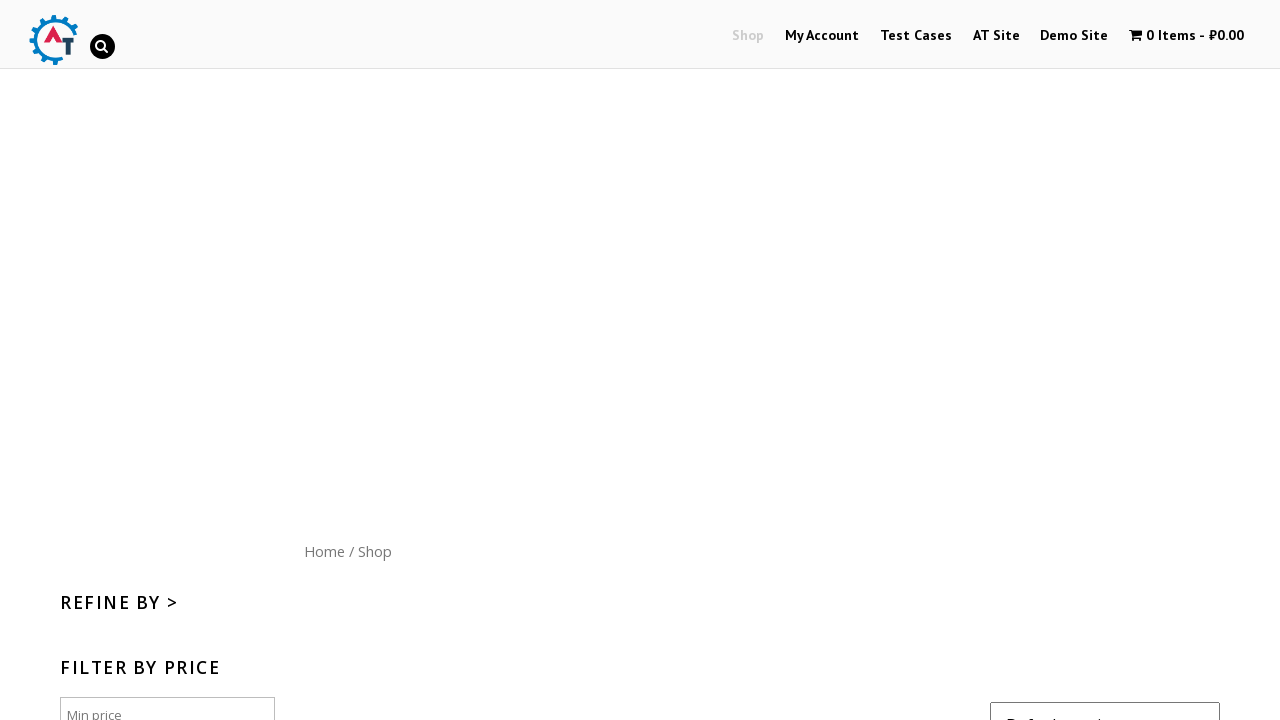

Articles/products loaded on shop page
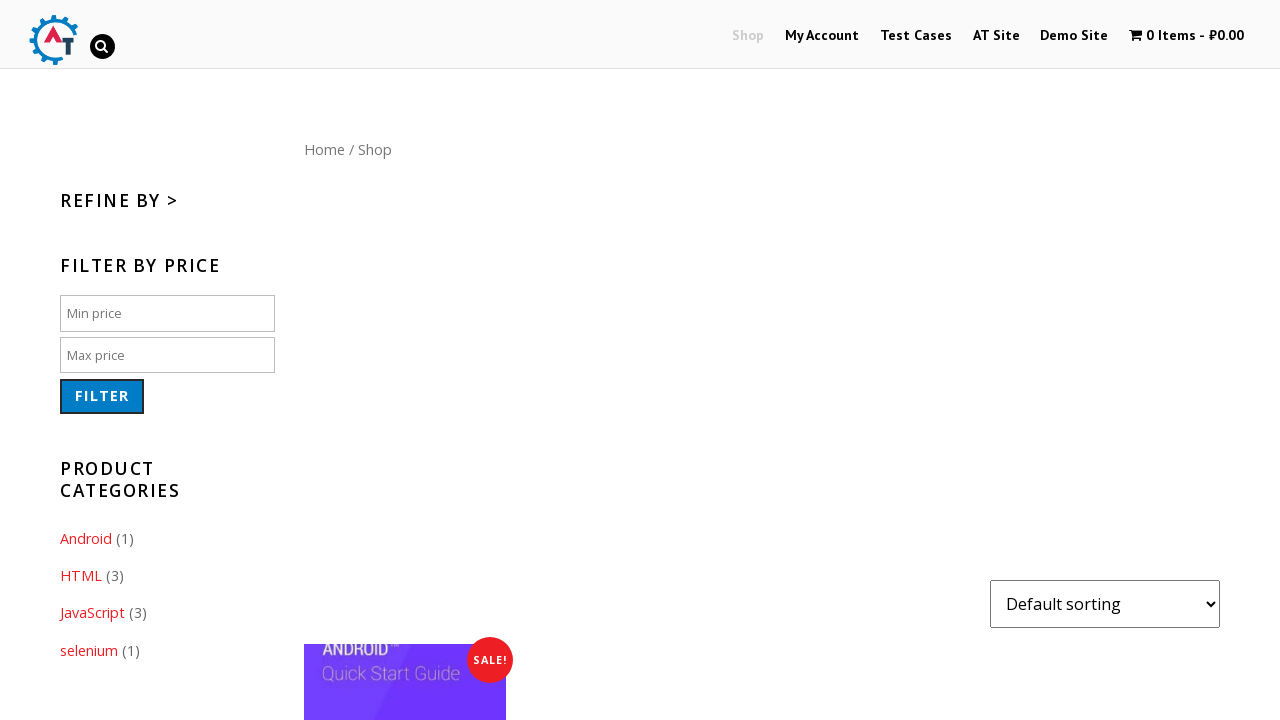

Verified that first article 'Android Quick Start Guide' is displayed on shop page
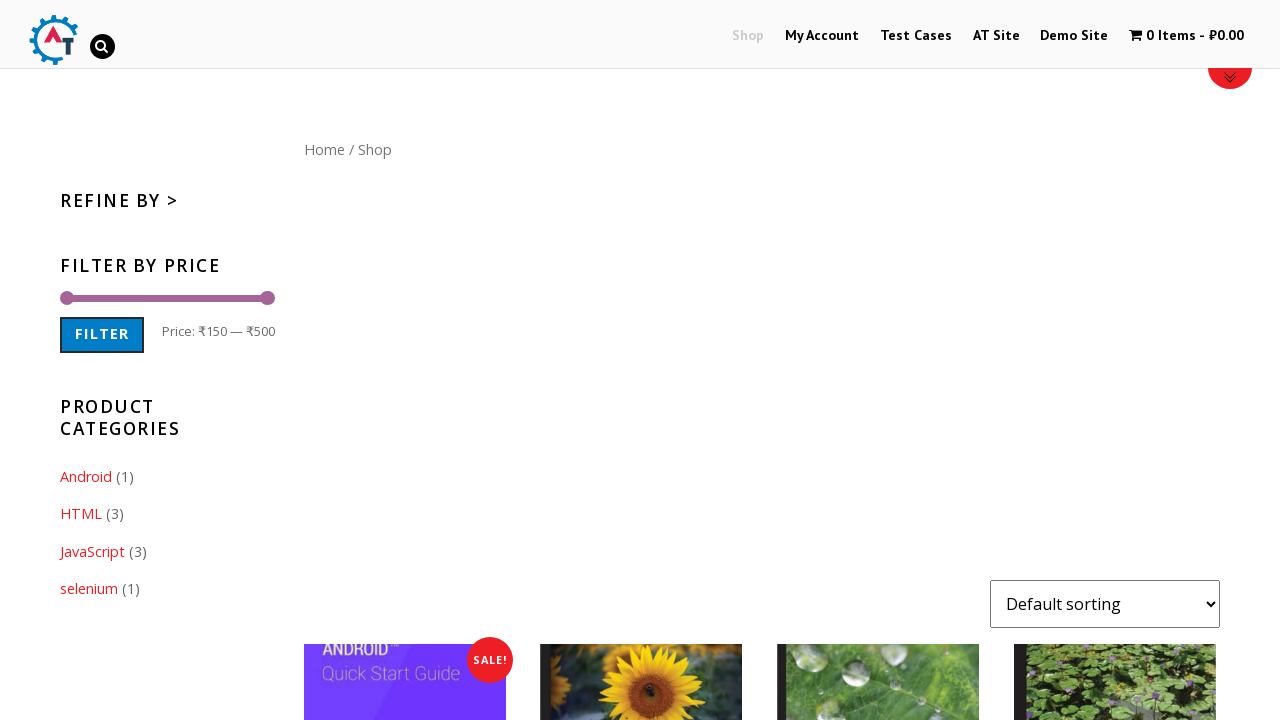

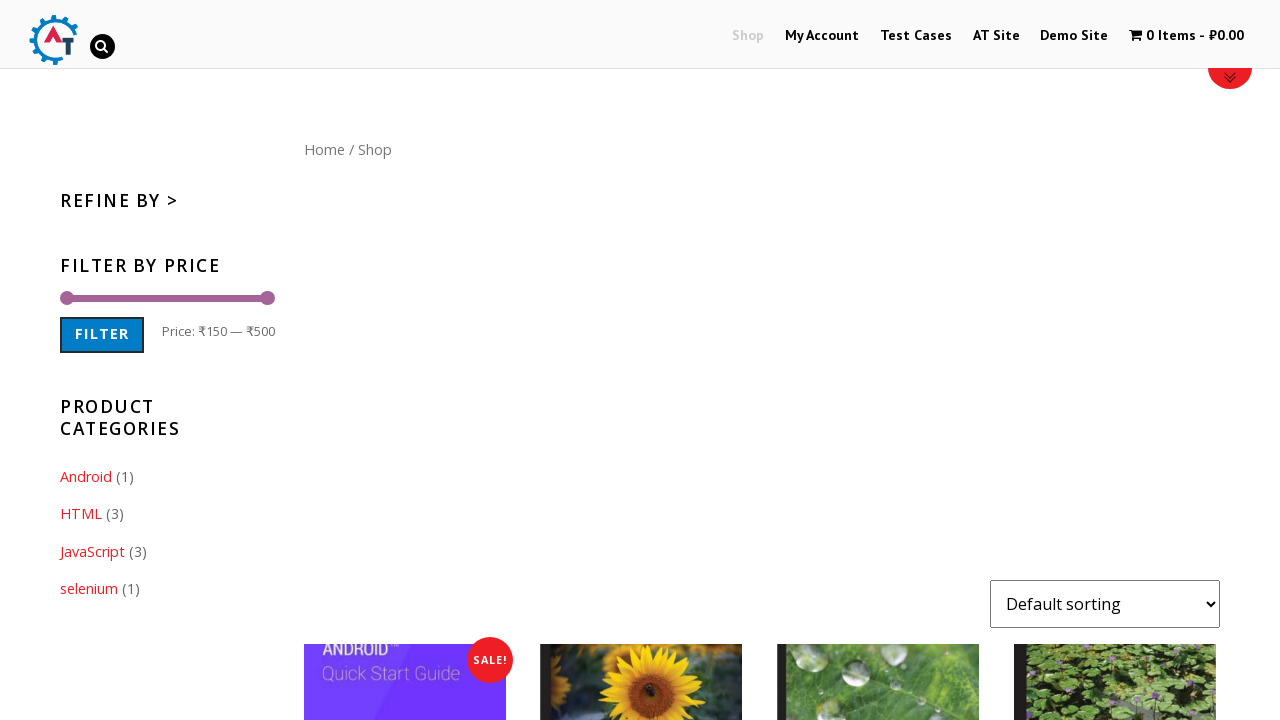